Tests drag and drop functionality on jQuery UI demo page by dragging a source element and dropping it onto a target element within an iframe.

Starting URL: https://jqueryui.com/droppable/

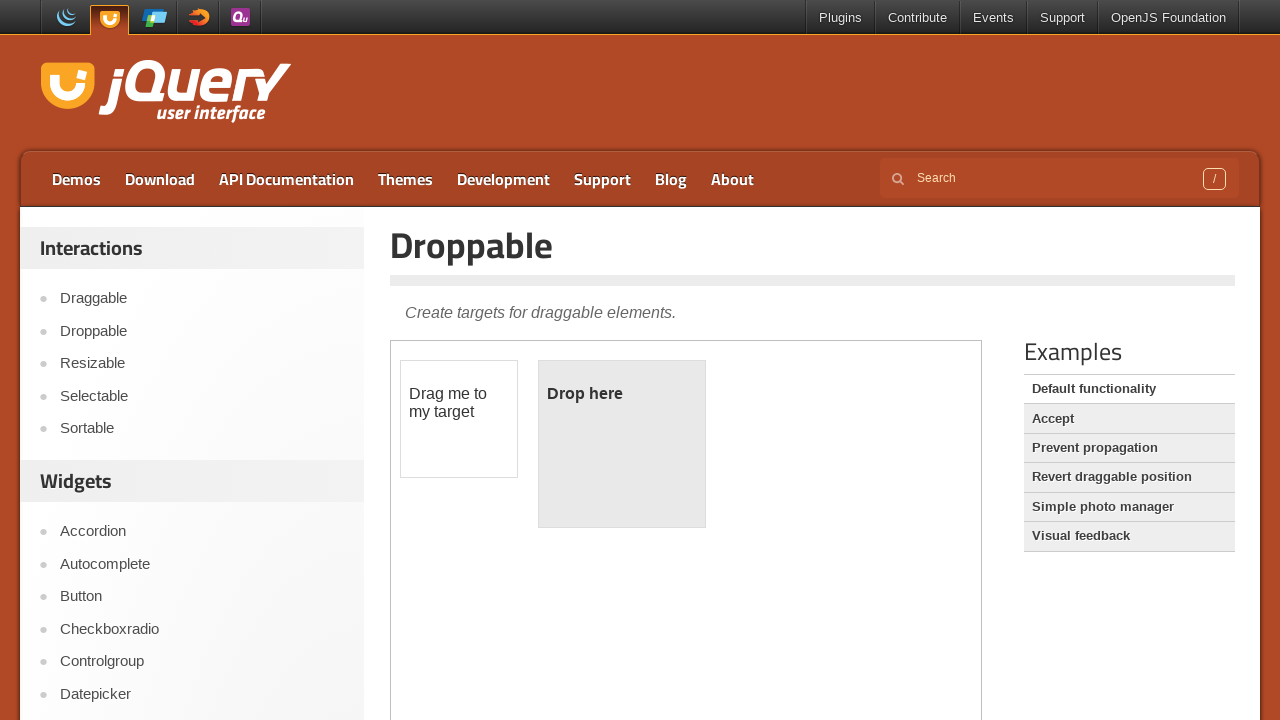

Located the demo iframe containing drag and drop elements
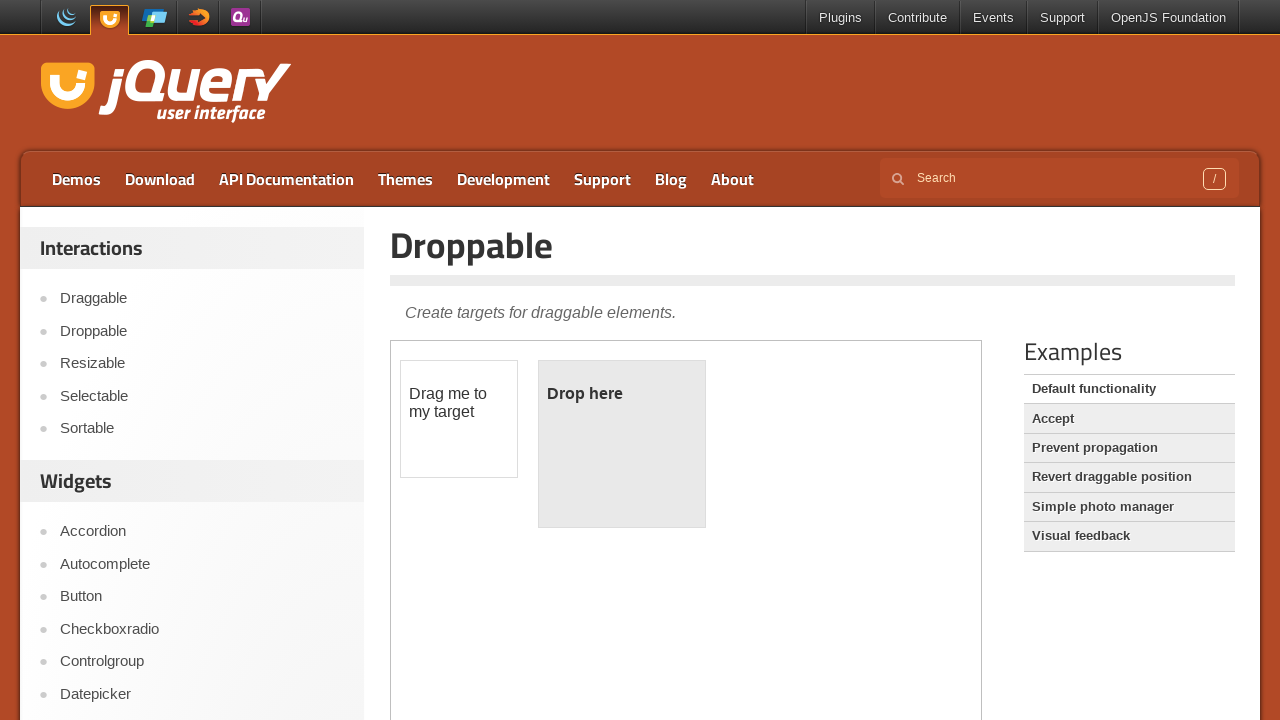

Located the draggable source element
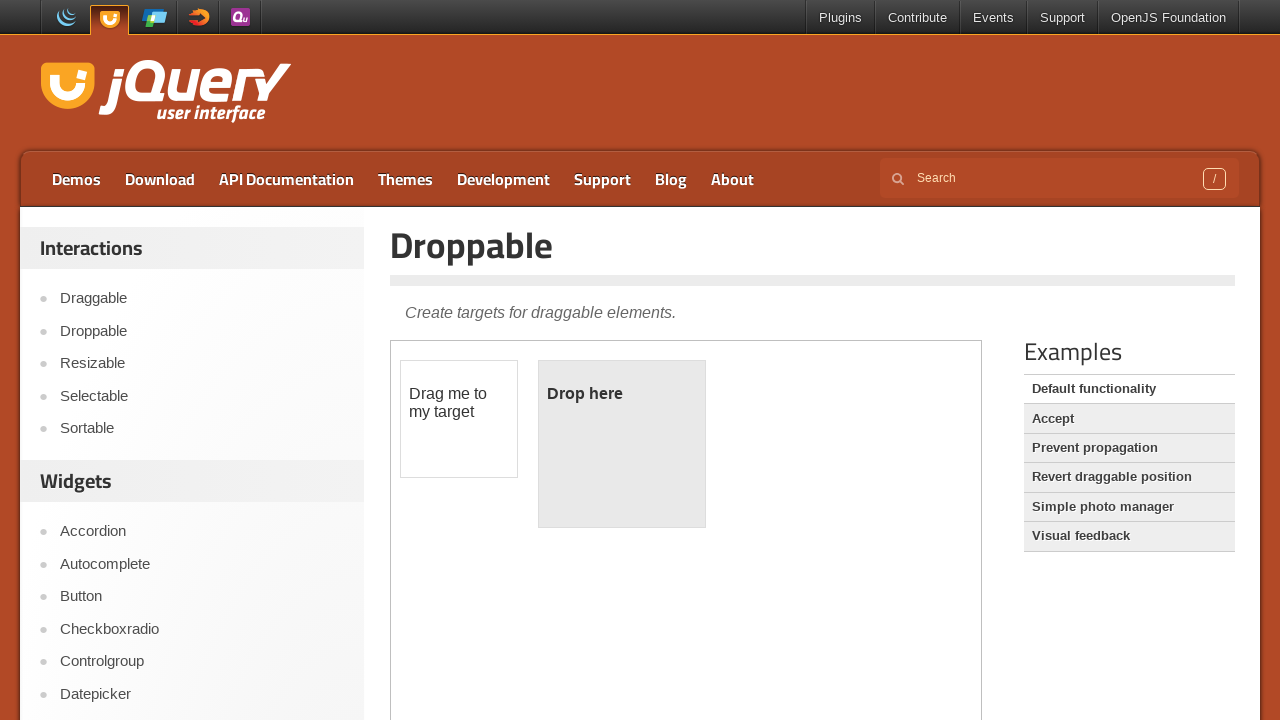

Located the droppable target element
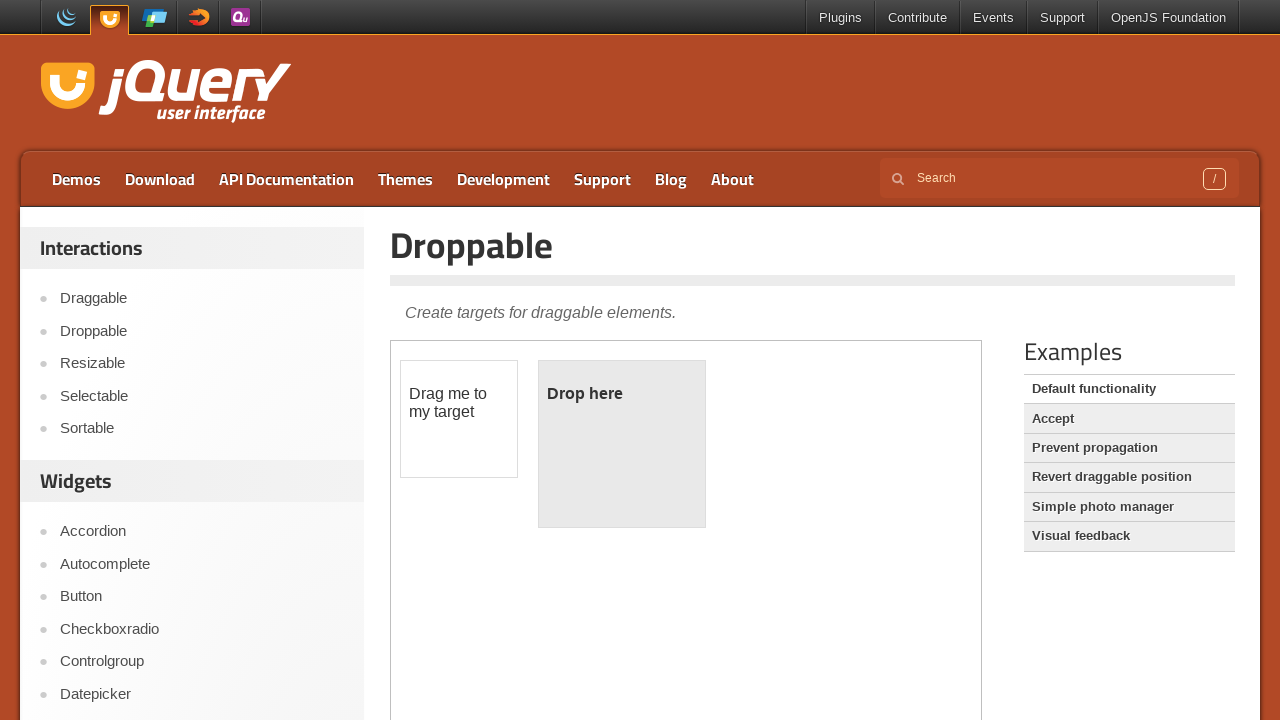

Dragged source element and dropped it onto target element at (622, 444)
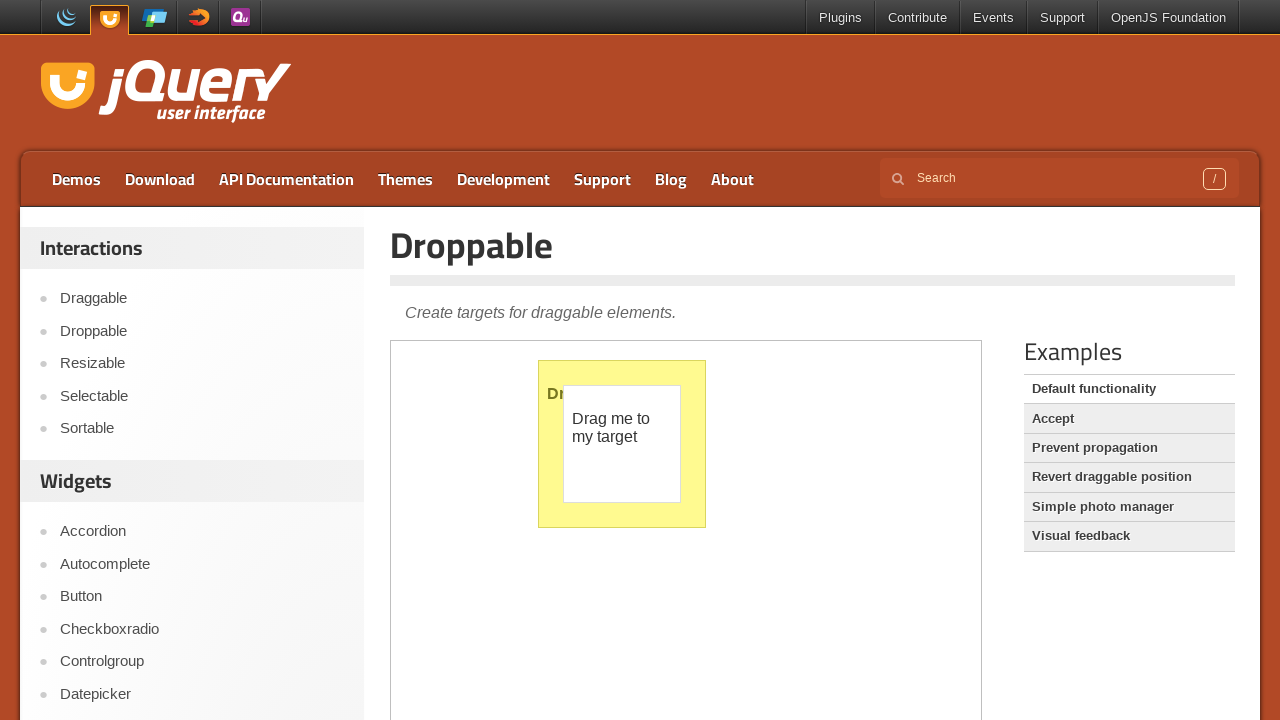

Verified drop was successful - droppable element now shows 'Dropped!' text
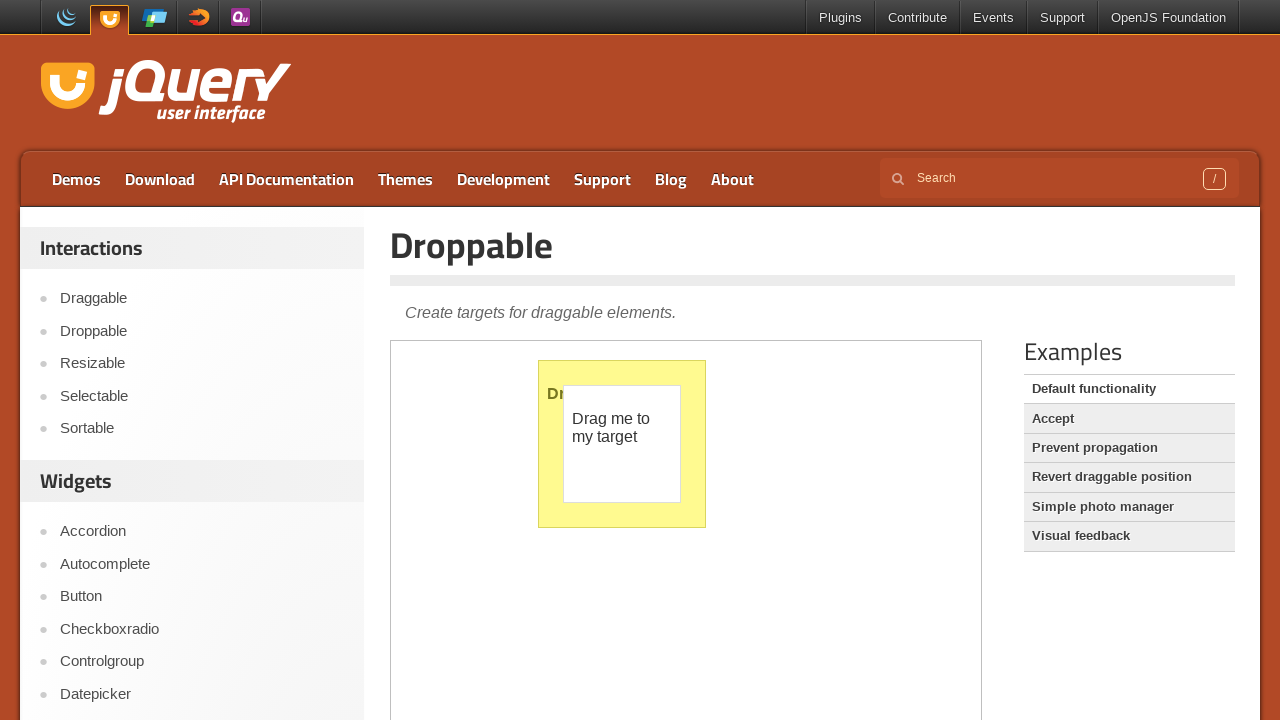

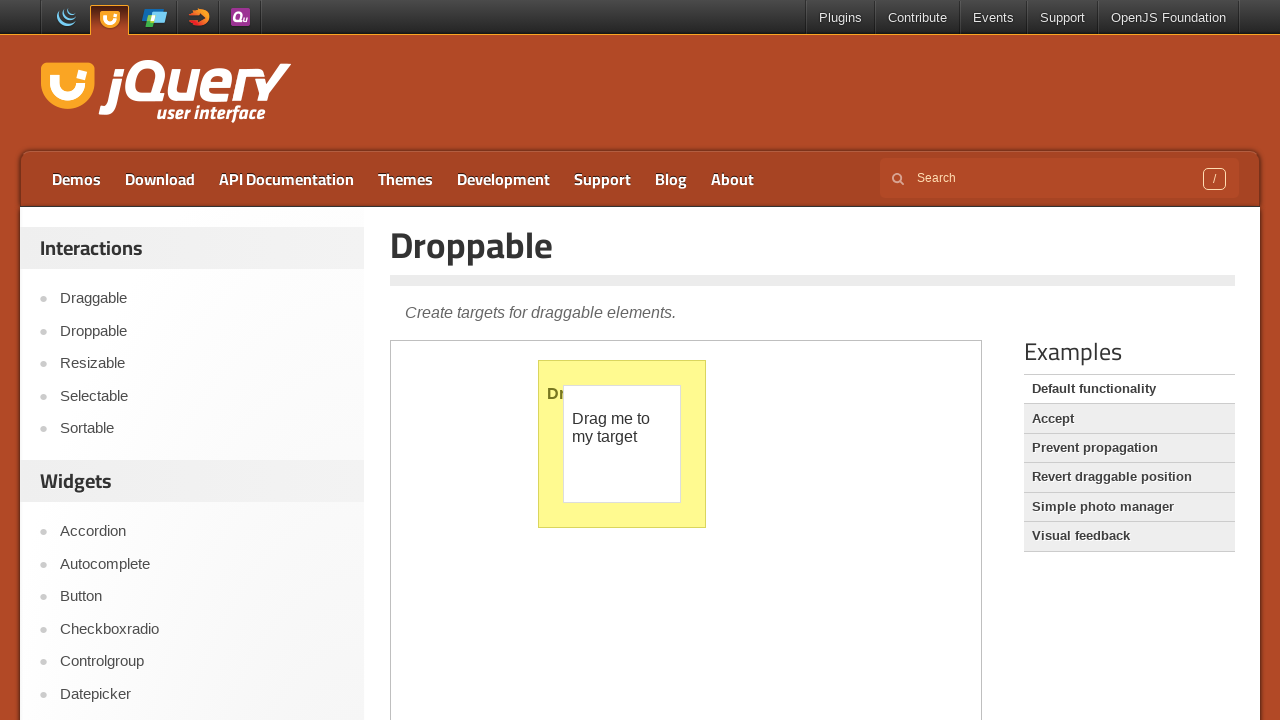